Performs a drag and drop action from the draggable element to the droppable element

Starting URL: https://crossbrowsertesting.github.io/drag-and-drop

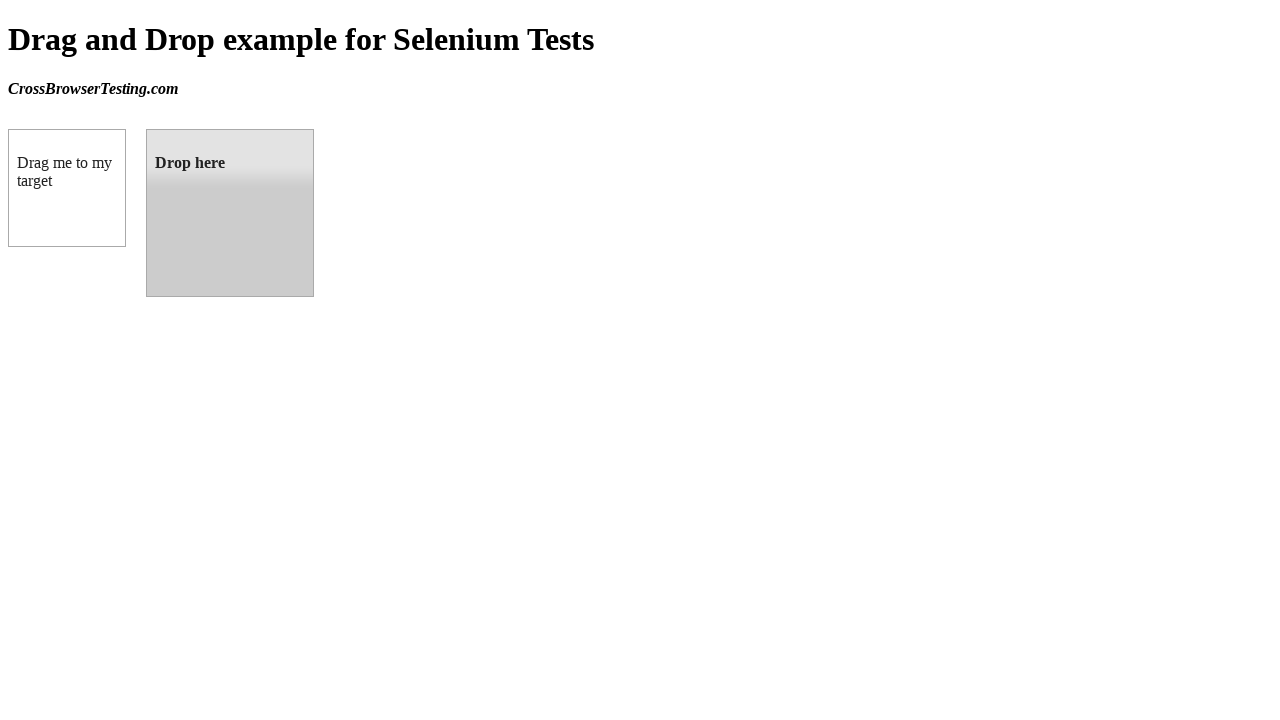

Waited for draggable element to load
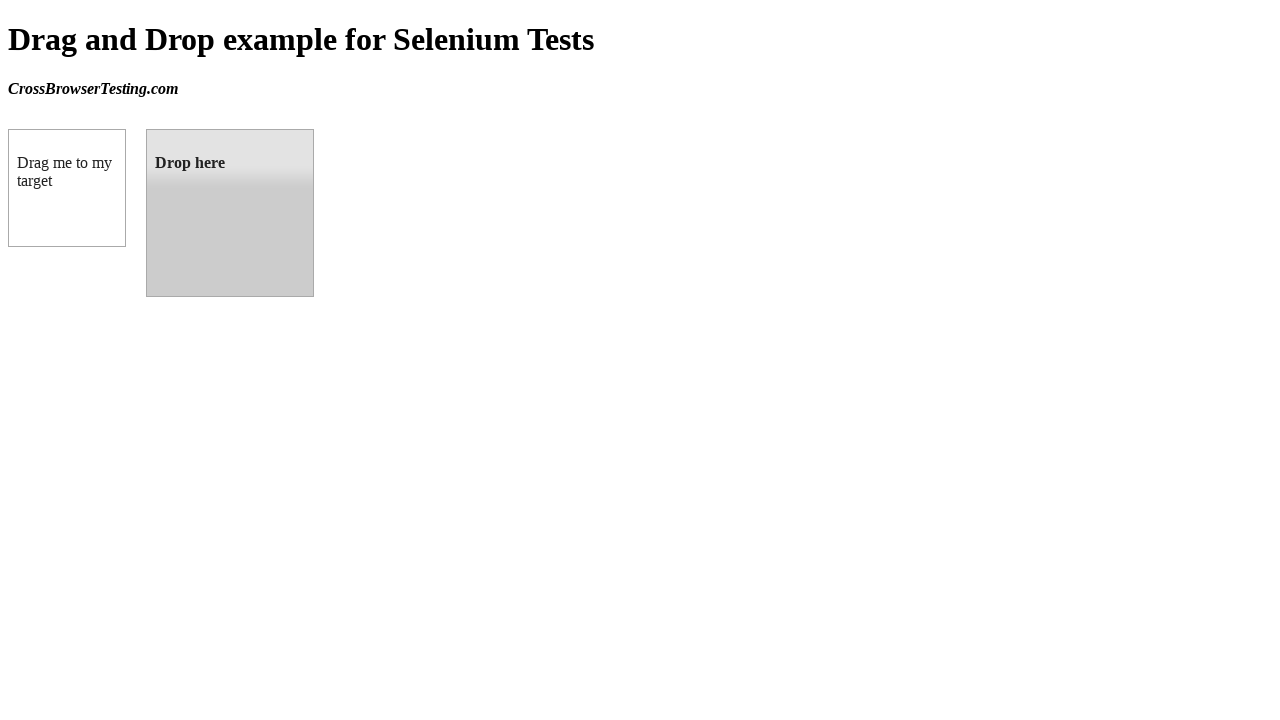

Waited for droppable element to load
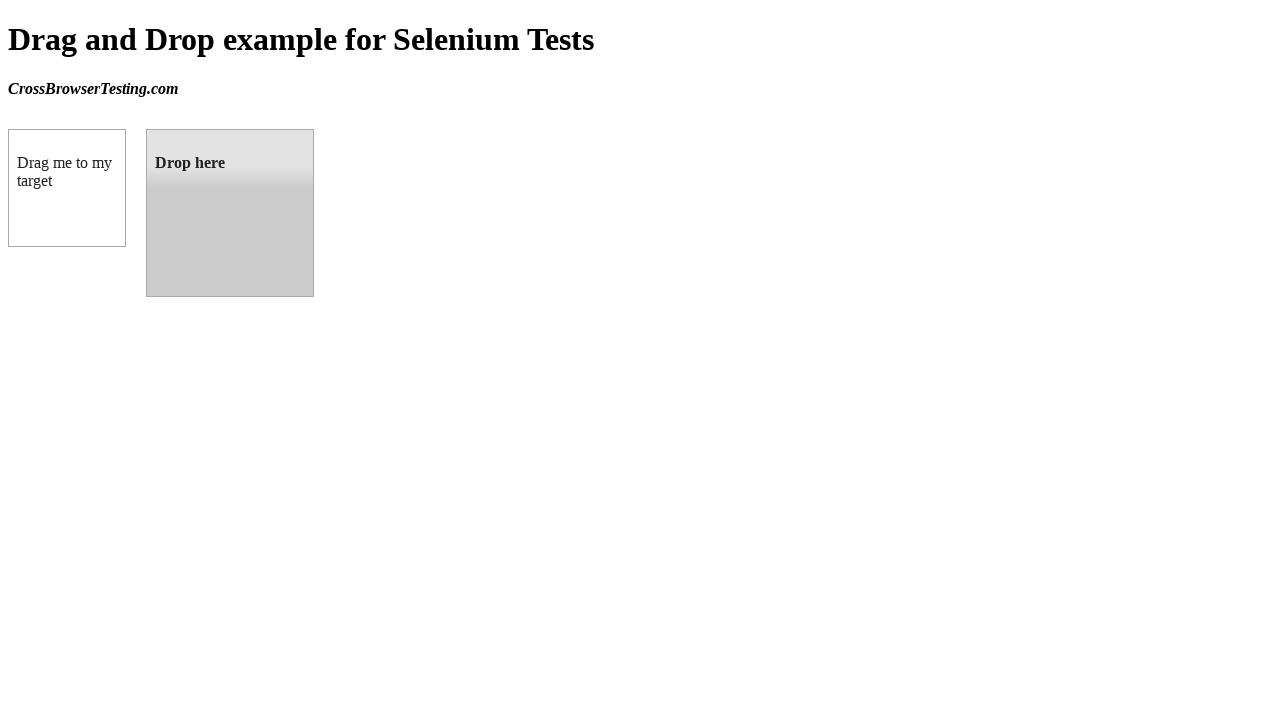

Located the draggable element
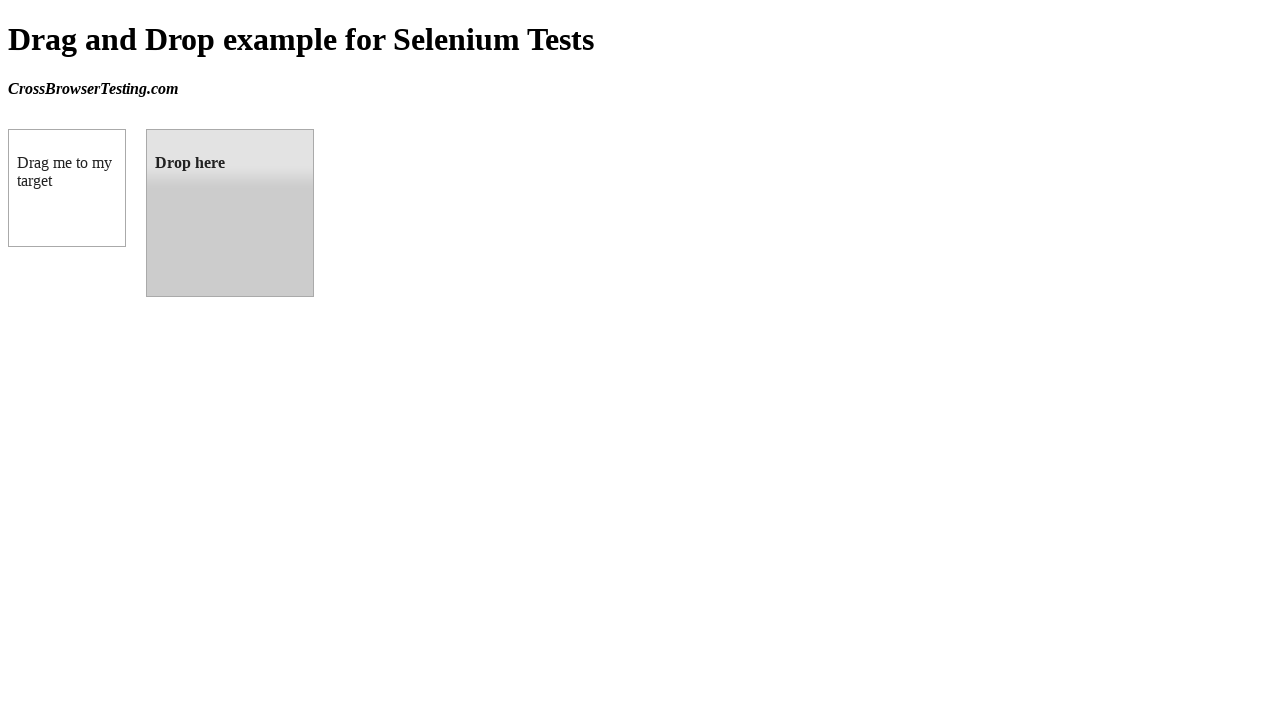

Located the droppable element
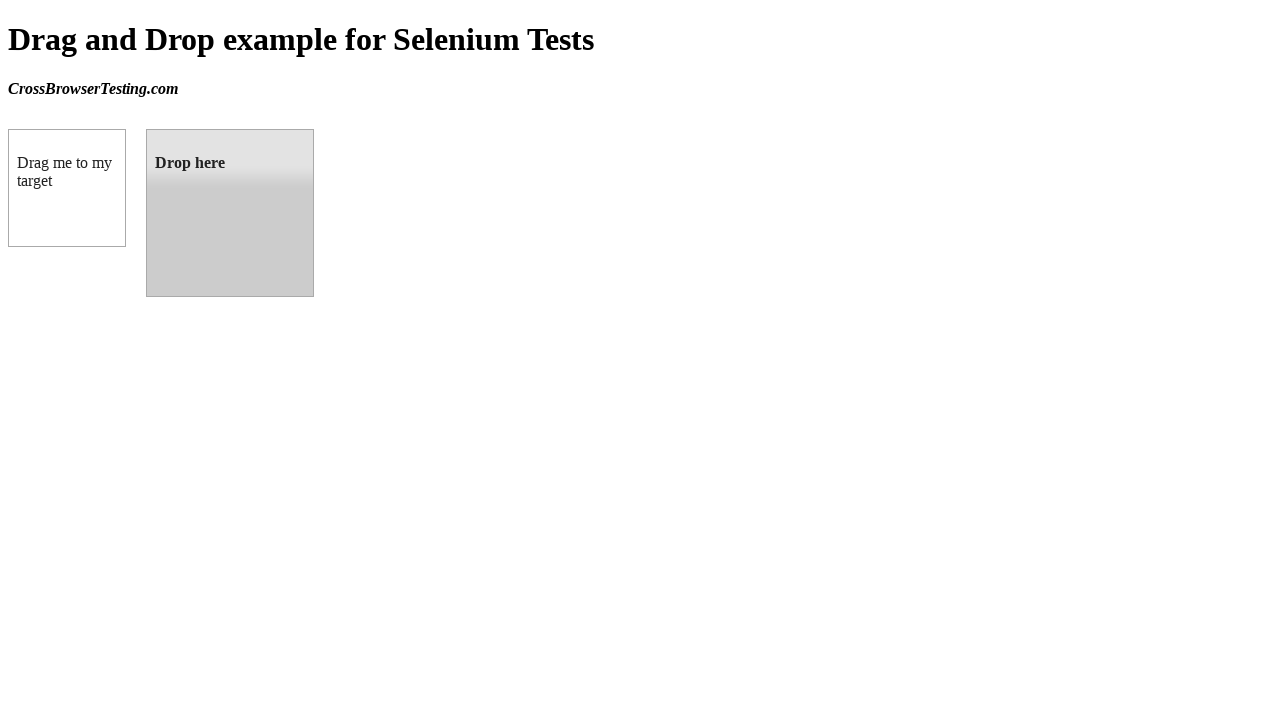

Performed drag and drop action from draggable to droppable element at (230, 213)
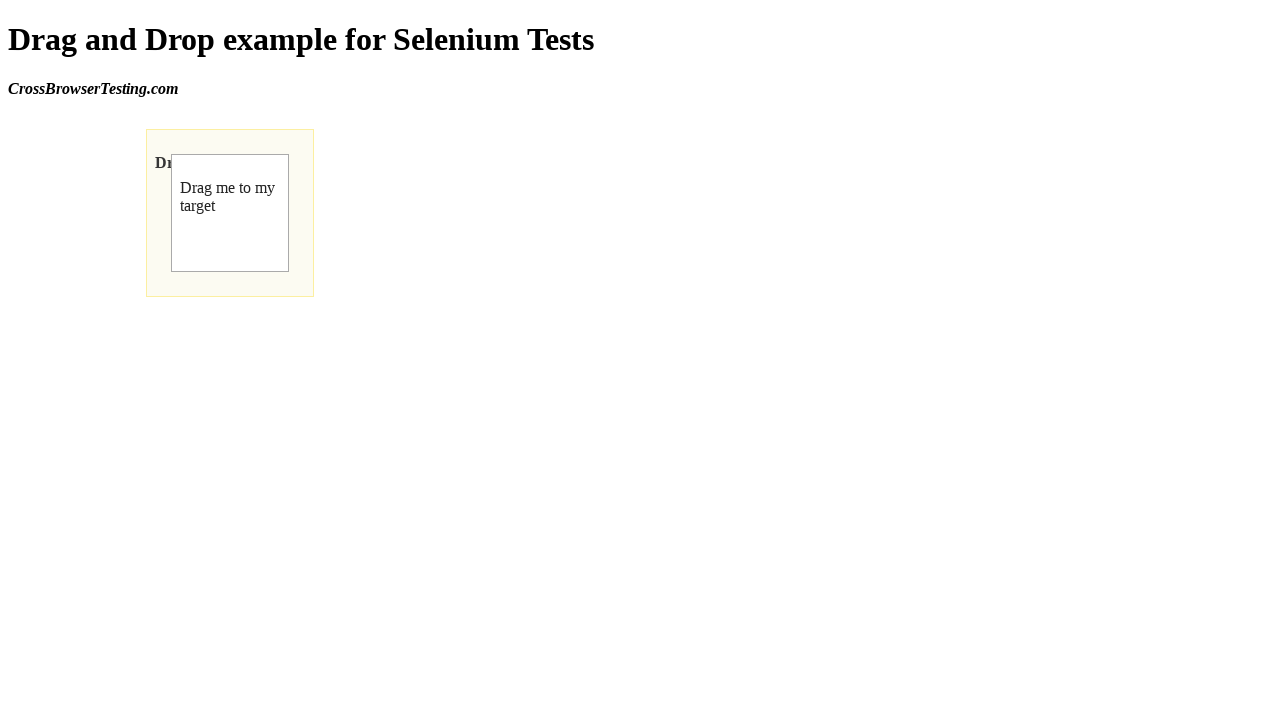

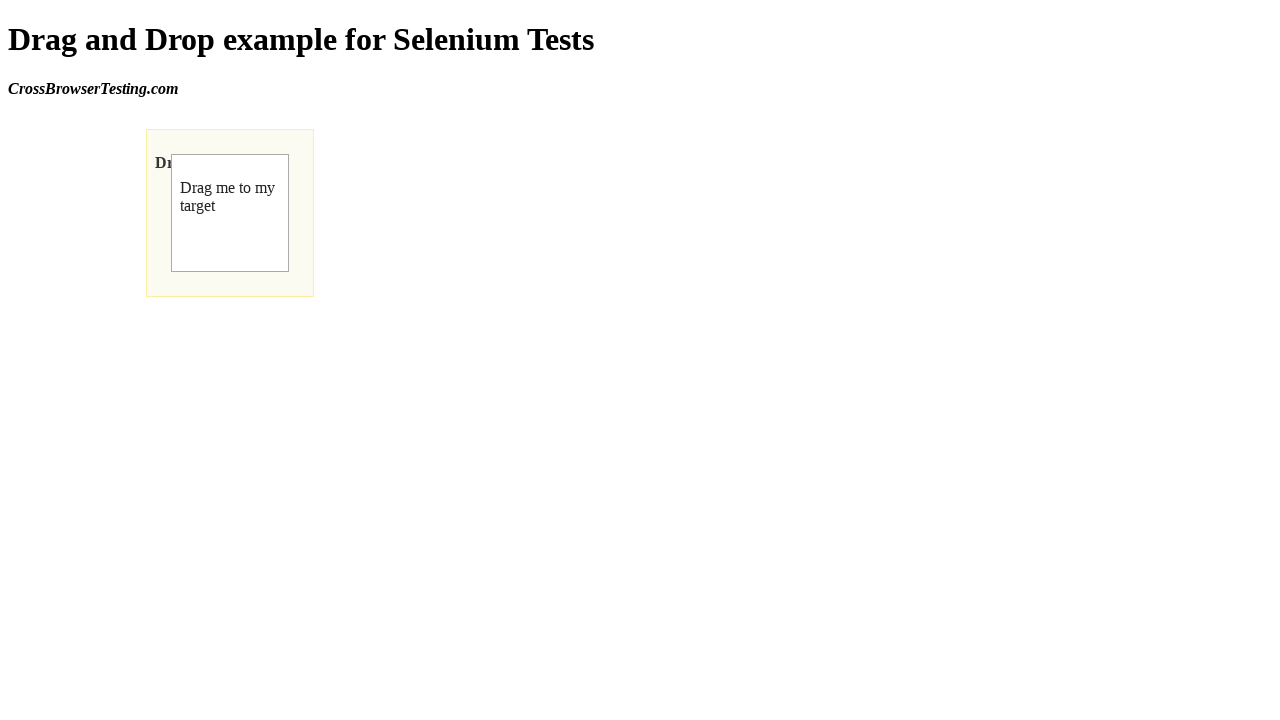